Tests W3Schools homepage interactions including search functionality, hovering over navigation menu, and scrolling to a specific section

Starting URL: https://www.w3schools.com/

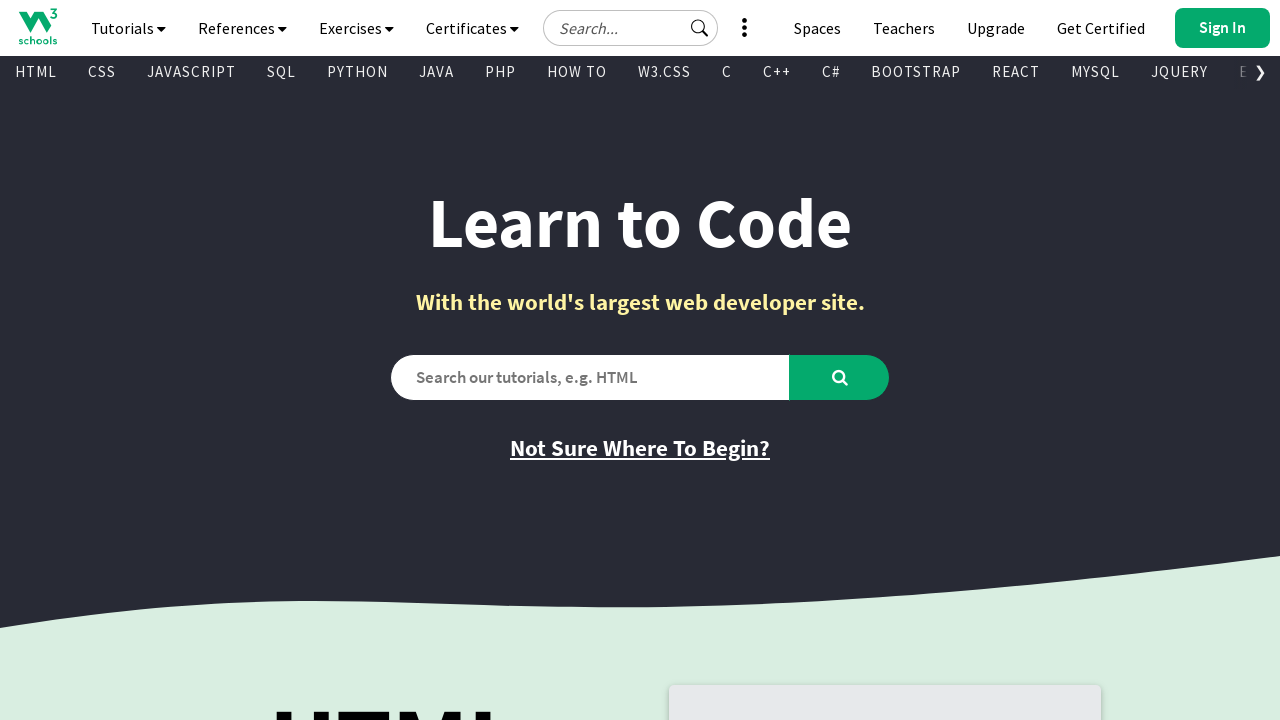

Filled search box with 'html' on #search2
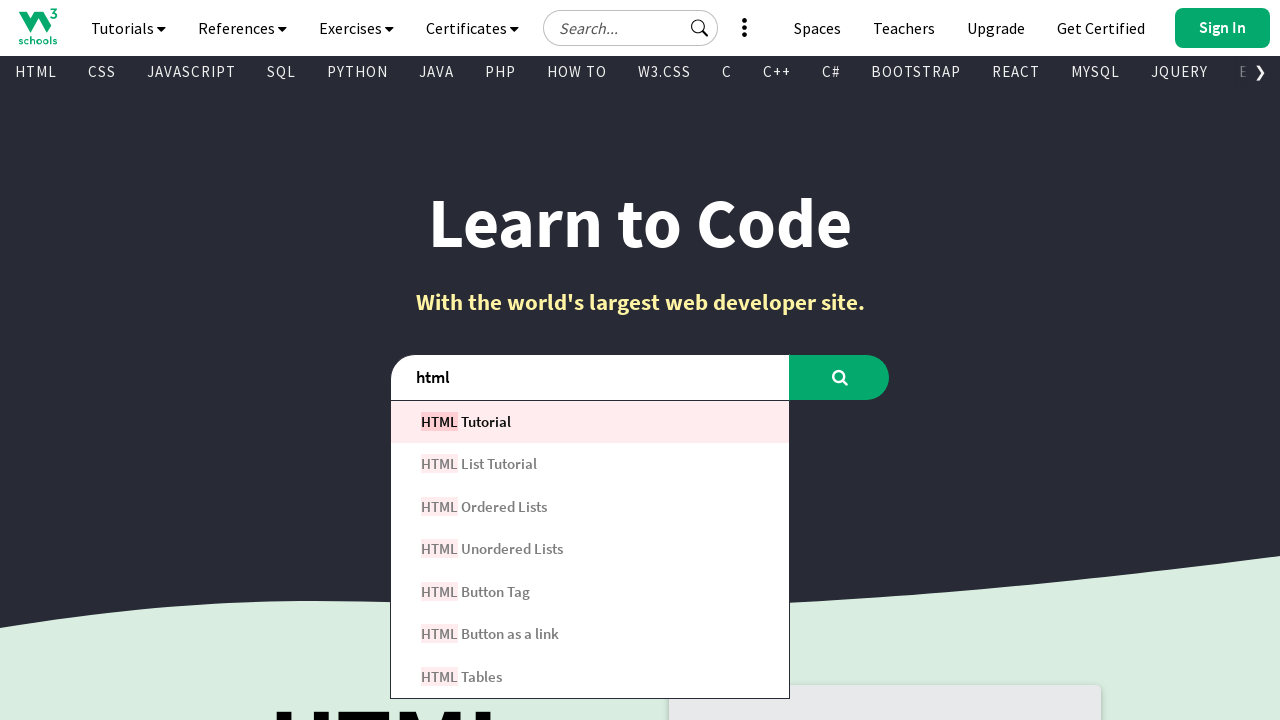

Hovered over Tutorials and References navigation menu at (128, 28) on a[title='Tutorials and References']
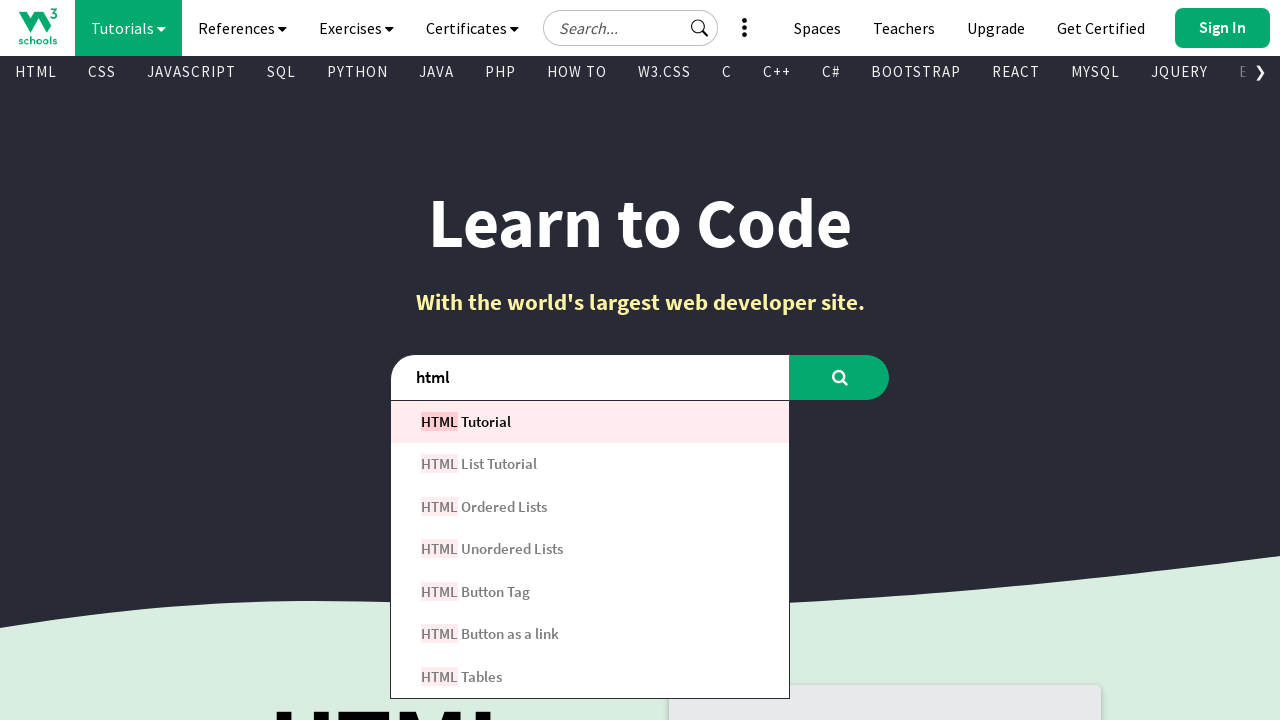

Scrolled to 'Get Certified' section
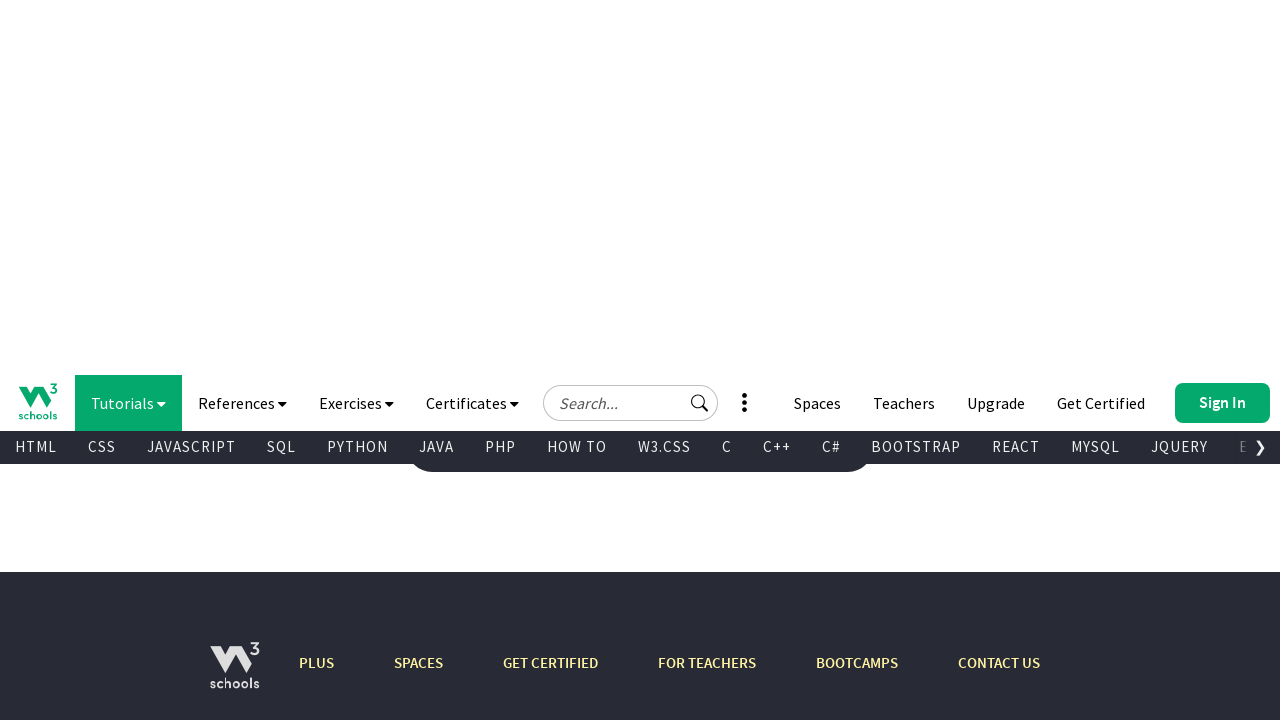

Waited 5 seconds for scroll to complete
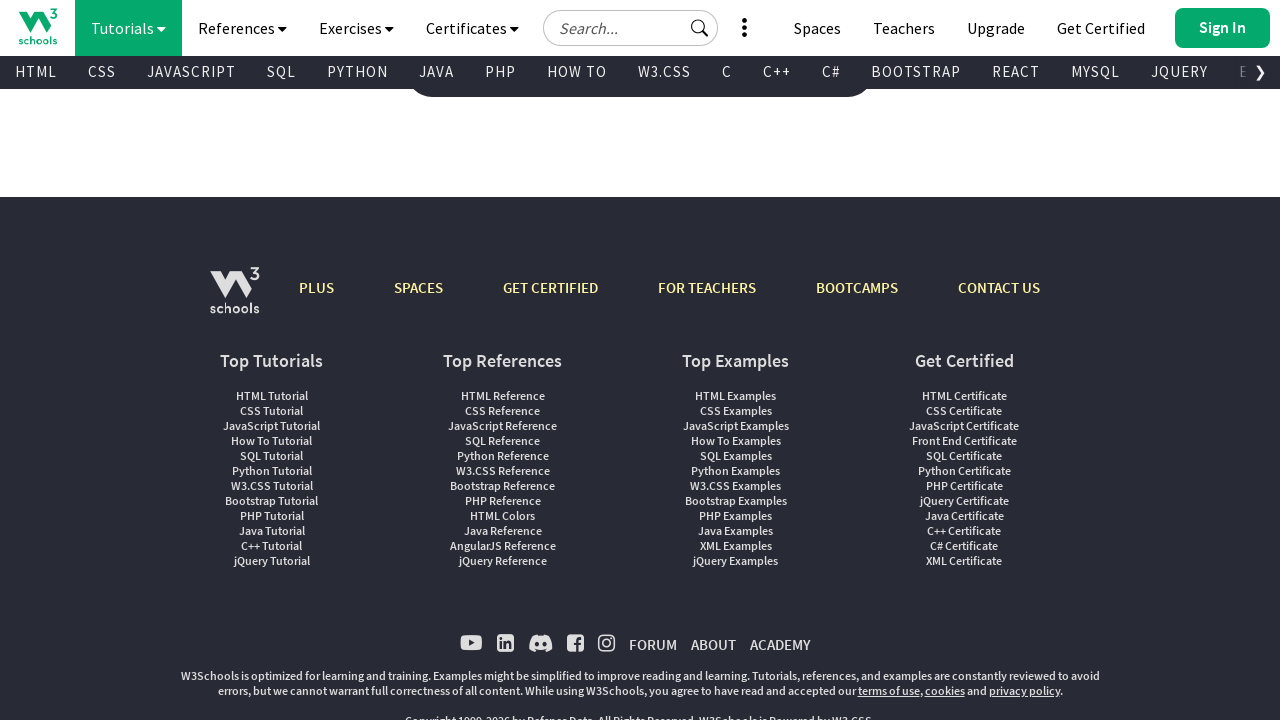

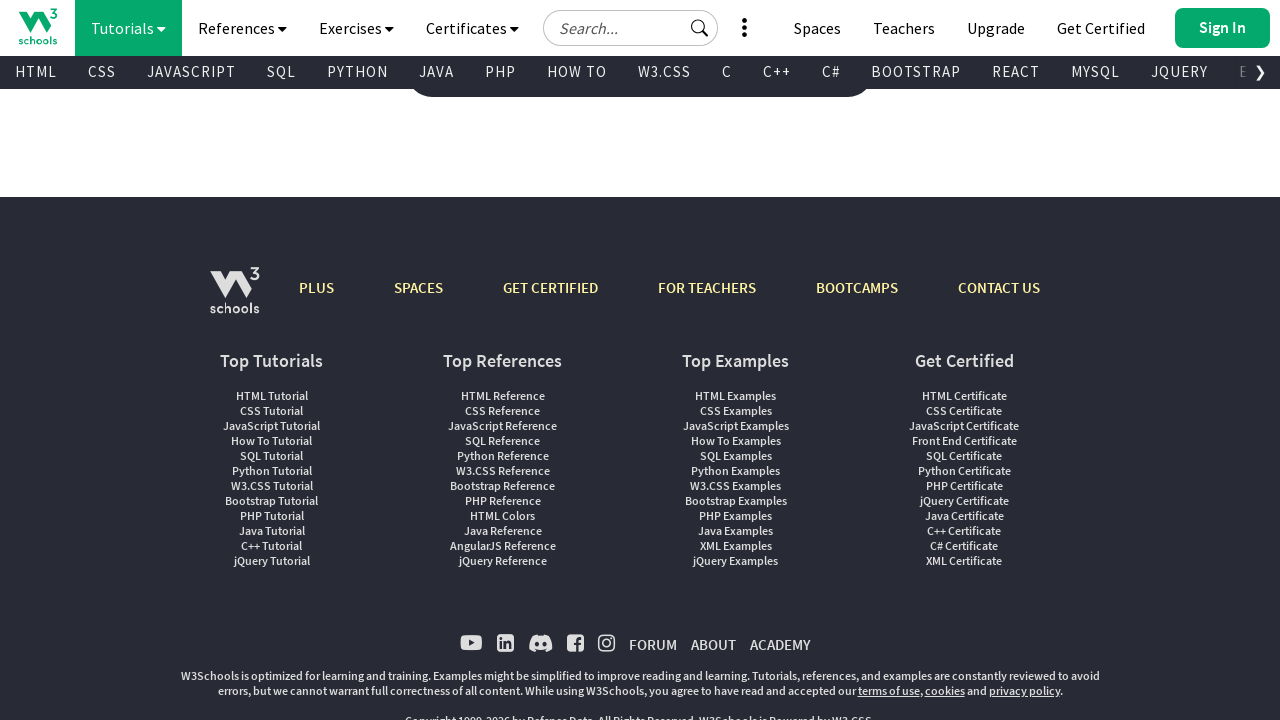